Opens a child window by clicking a link and then closes the child window while keeping the parent window open

Starting URL: http://omayo.blogspot.com/

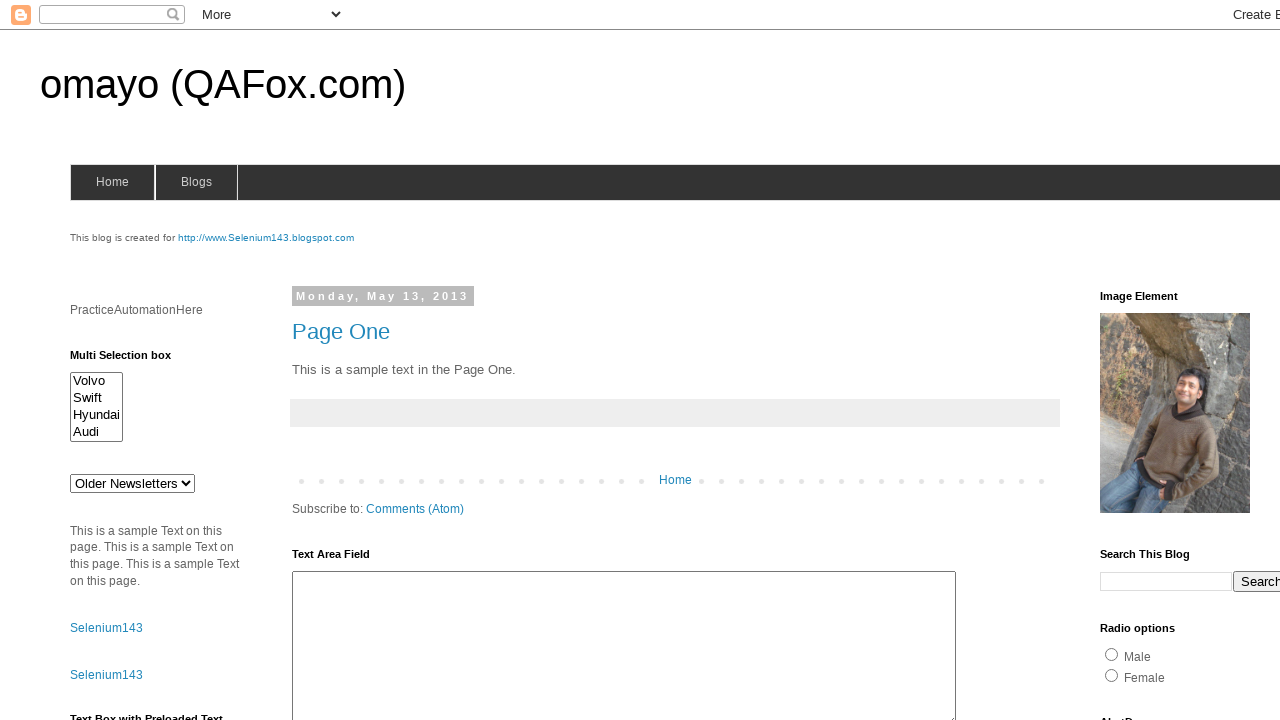

Clicked 'Open' link to open a child window at (132, 360) on a:has-text('Open')
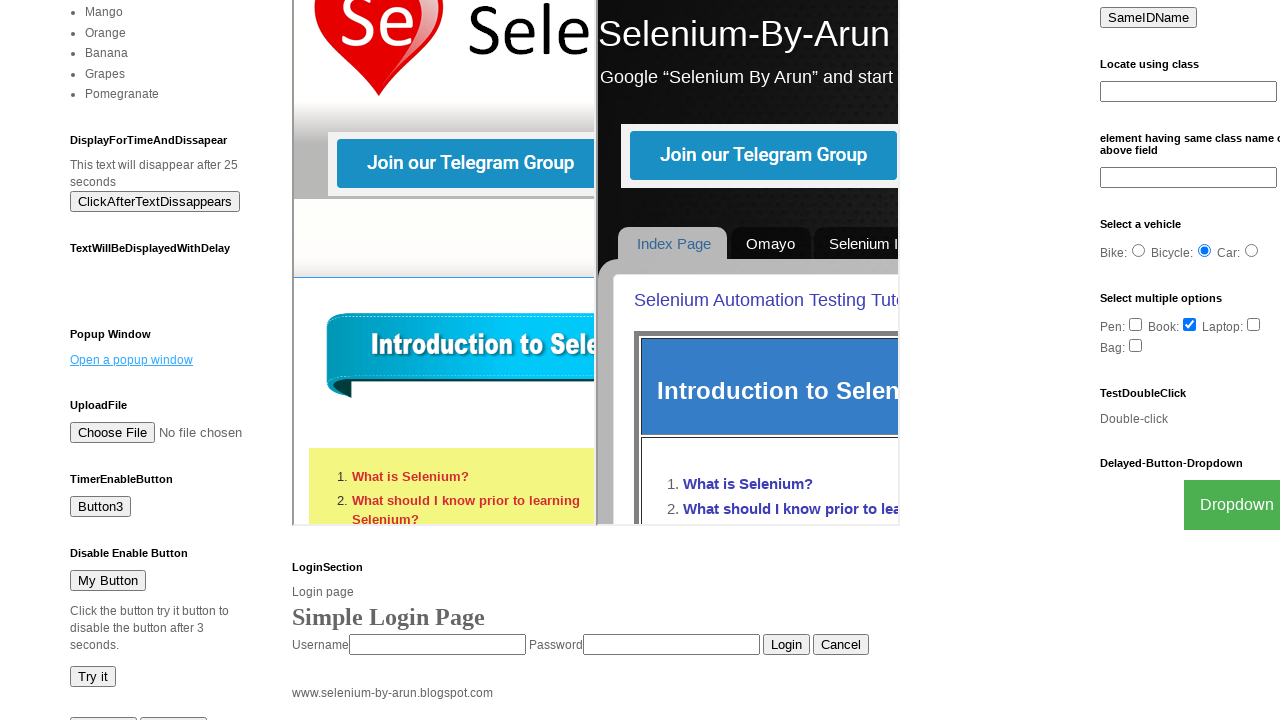

Child window/tab opened successfully
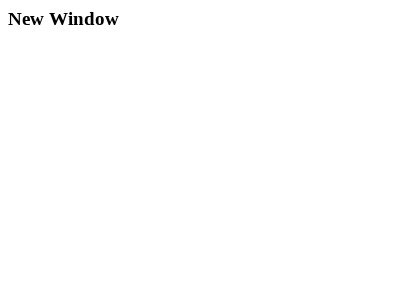

Closed the child window while keeping parent window open
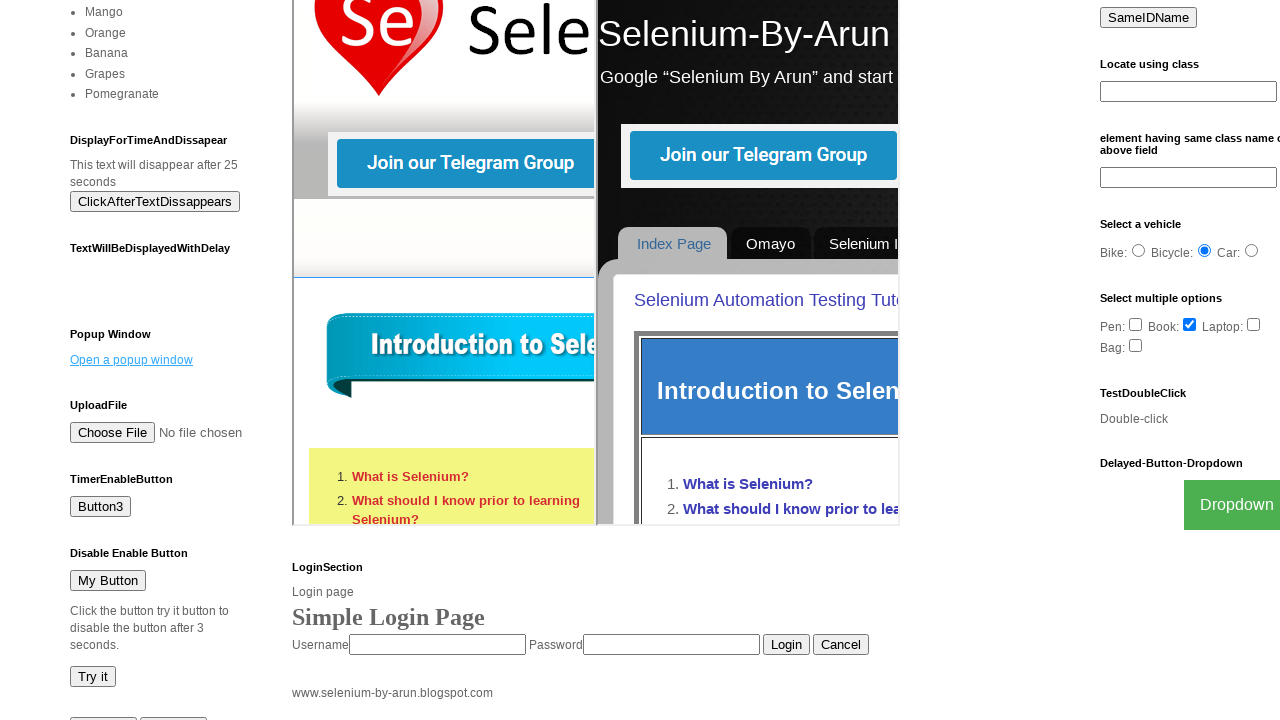

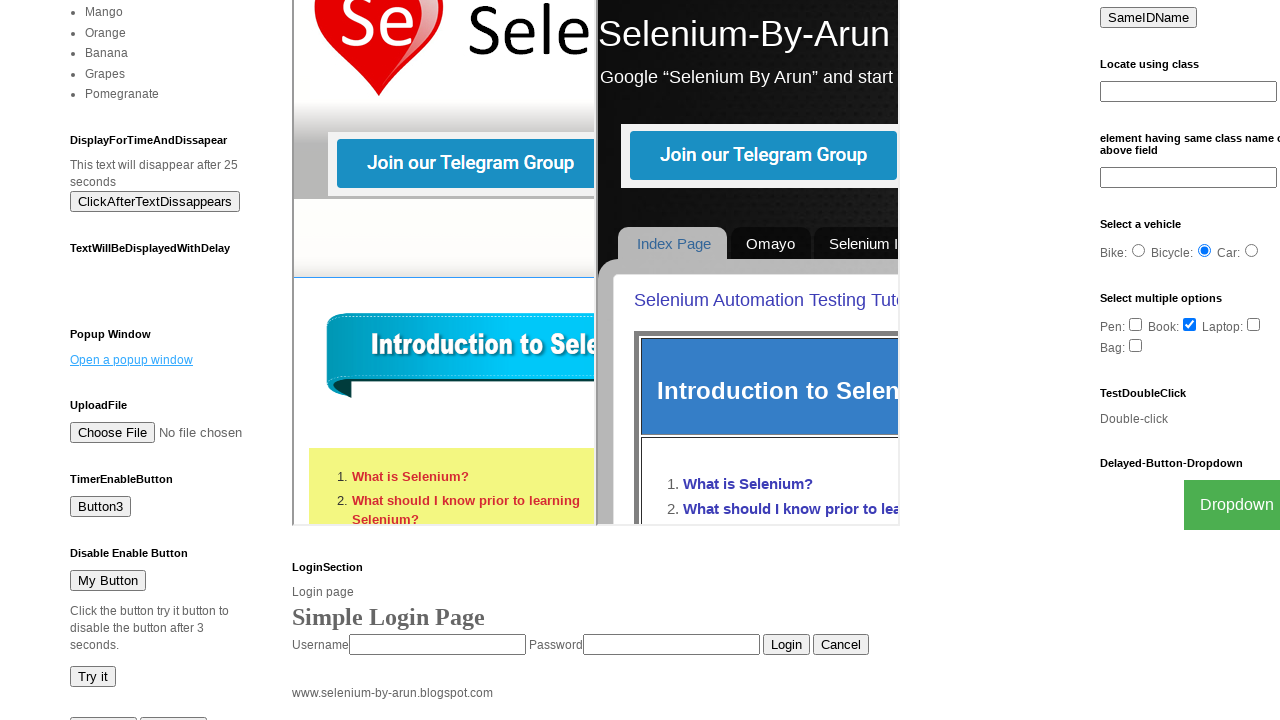